Tests dropdown select functionality by navigating to the dropdown page, verifying the default option, selecting options by visible text, value, and index, and validating all available options.

Starting URL: https://the-internet.herokuapp.com/

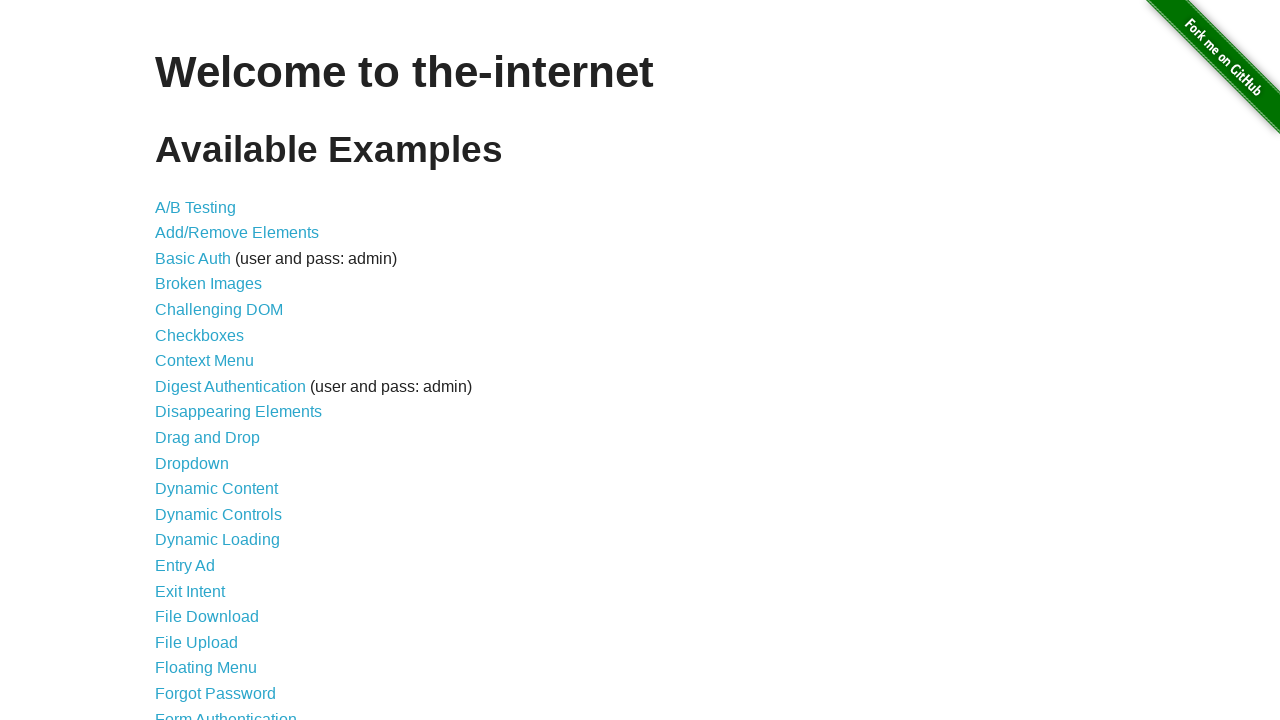

Clicked on the Dropdown link at (192, 463) on text=Dropdown
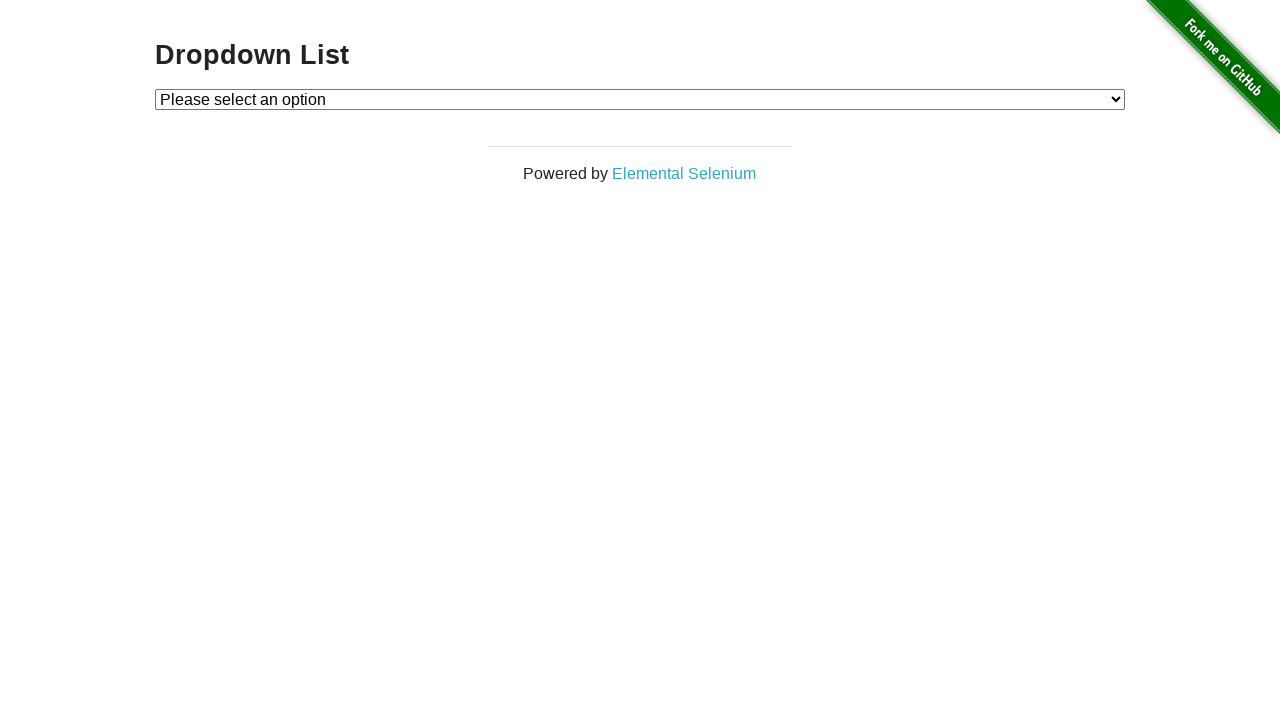

Dropdown element loaded and became visible
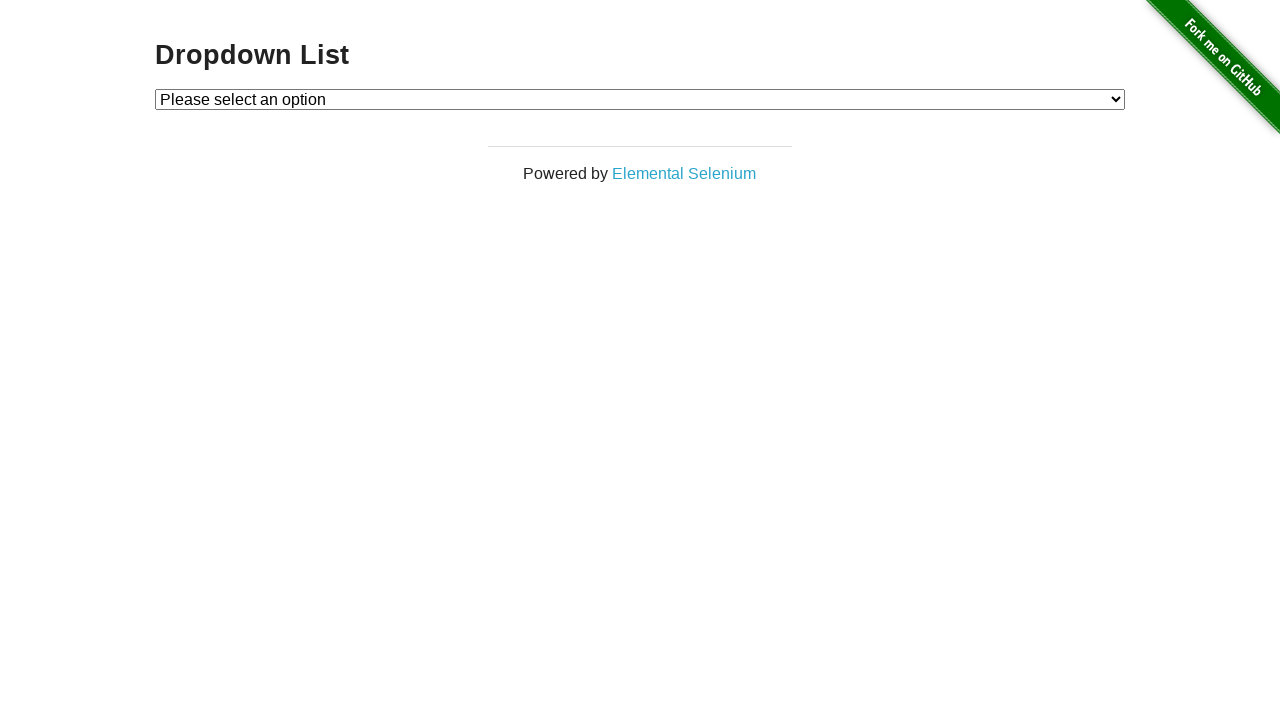

Retrieved default selected option text
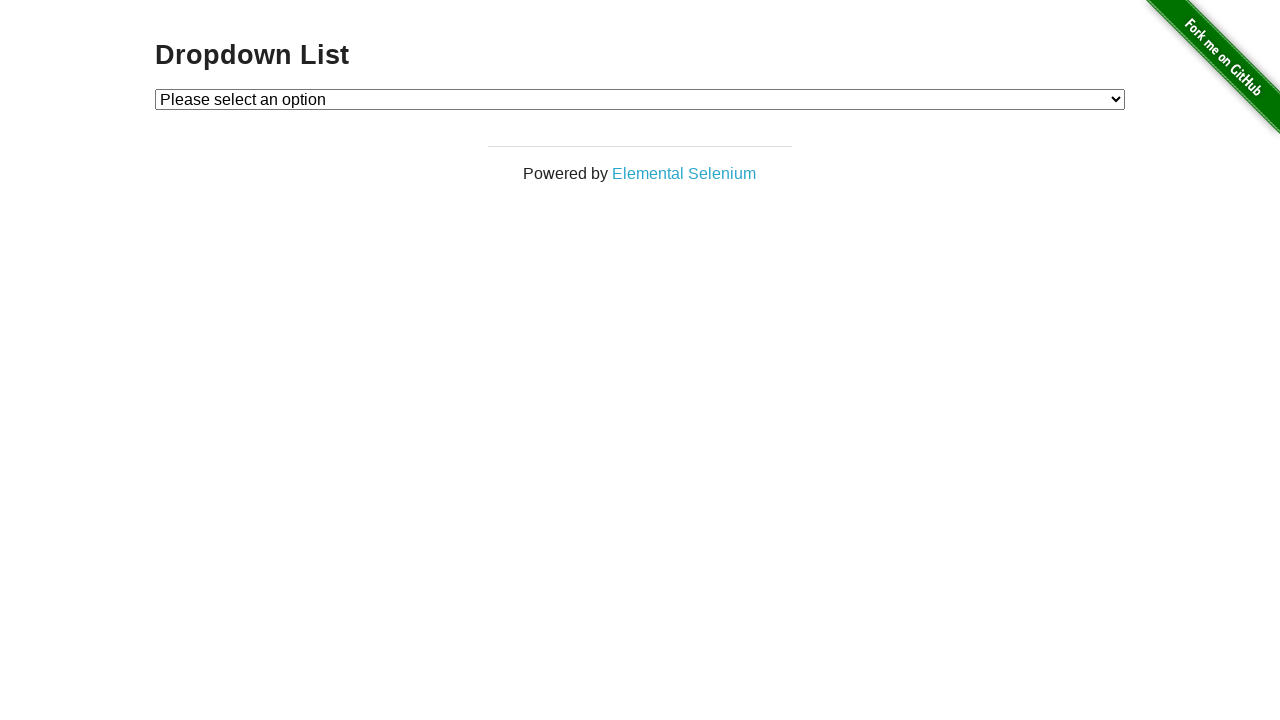

Verified default option is 'Please select an option'
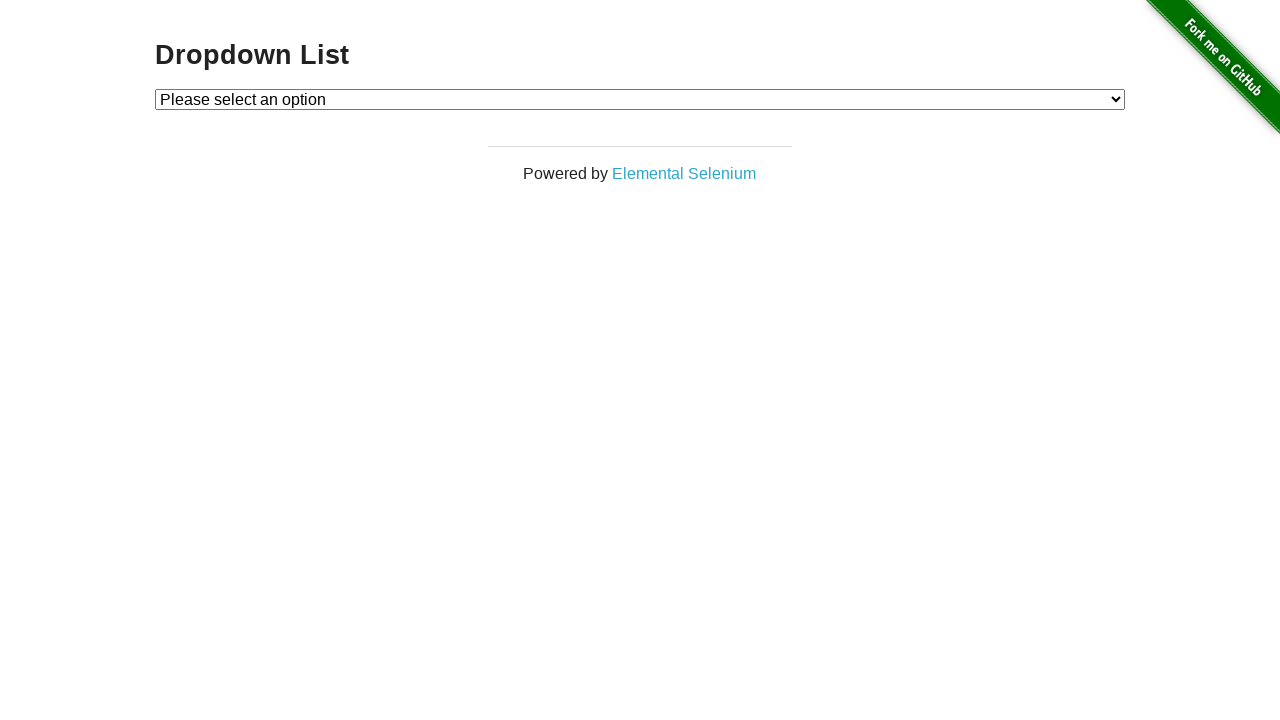

Selected 'Option 2' by visible text label on #dropdown
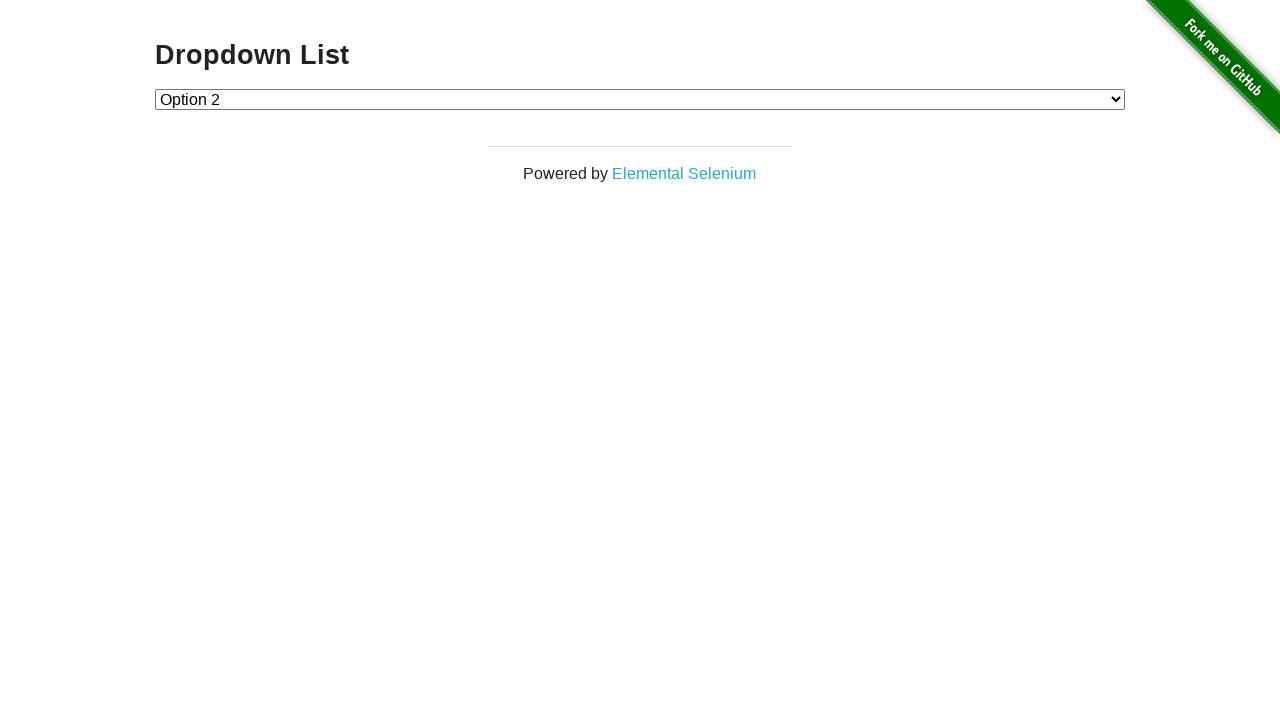

Selected option with value '1' (Option 1) on #dropdown
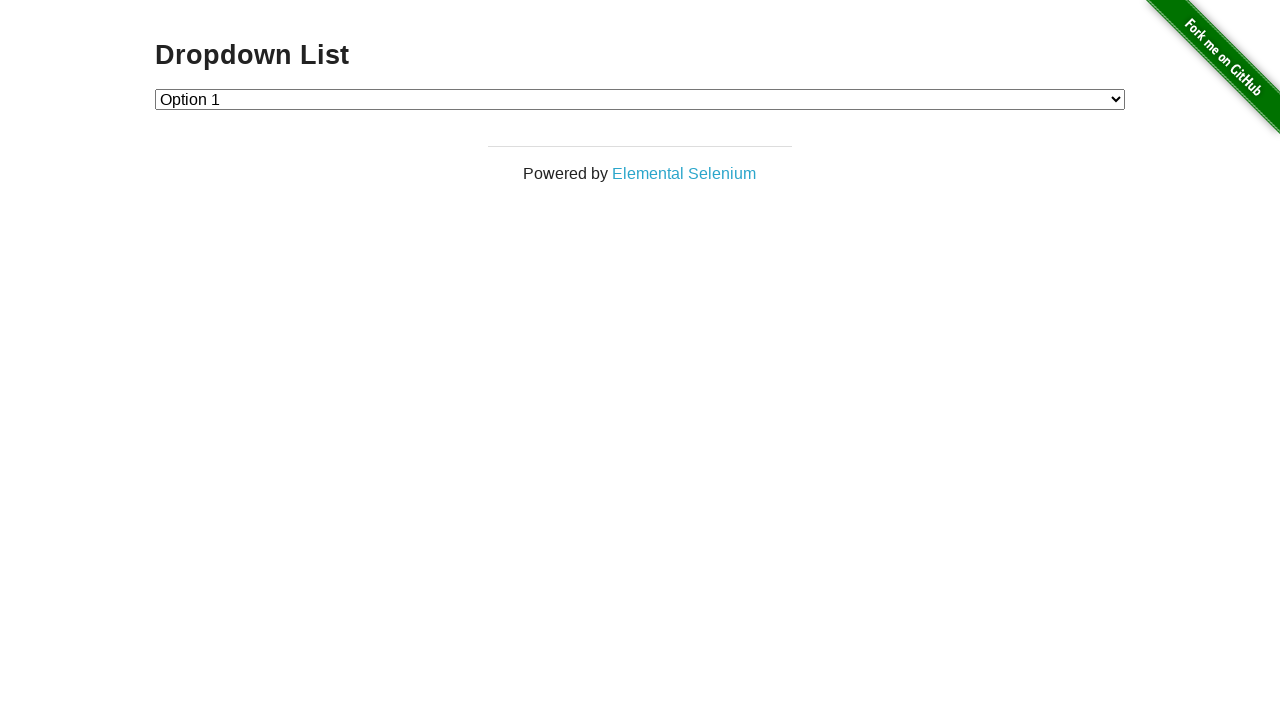

Selected option at index 2 (Option 2) on #dropdown
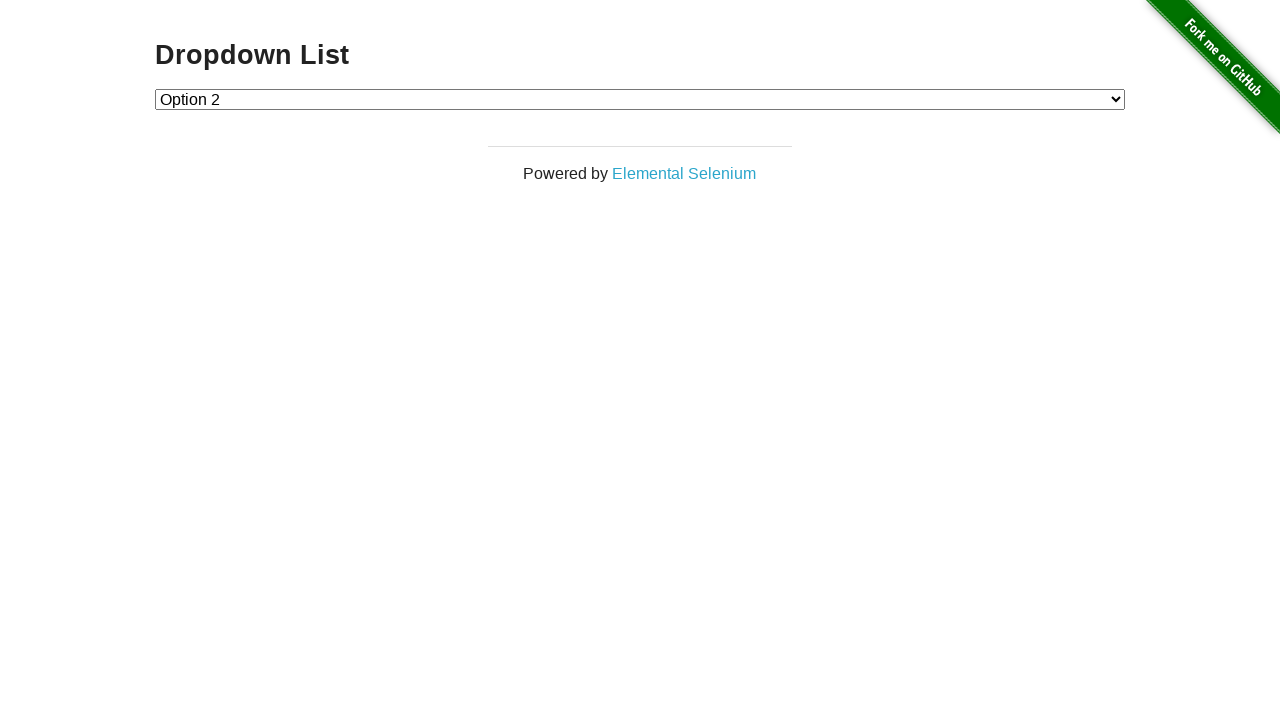

Retrieved all dropdown option text contents
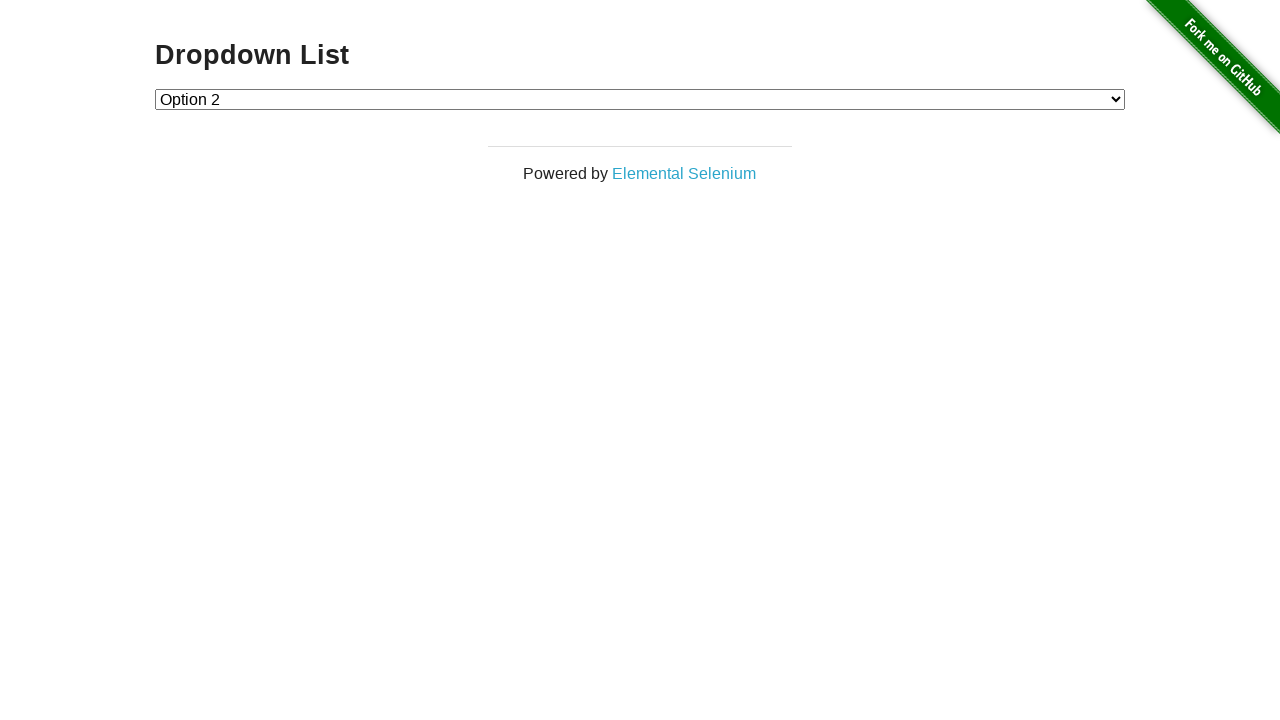

Verified all dropdown options match expected values
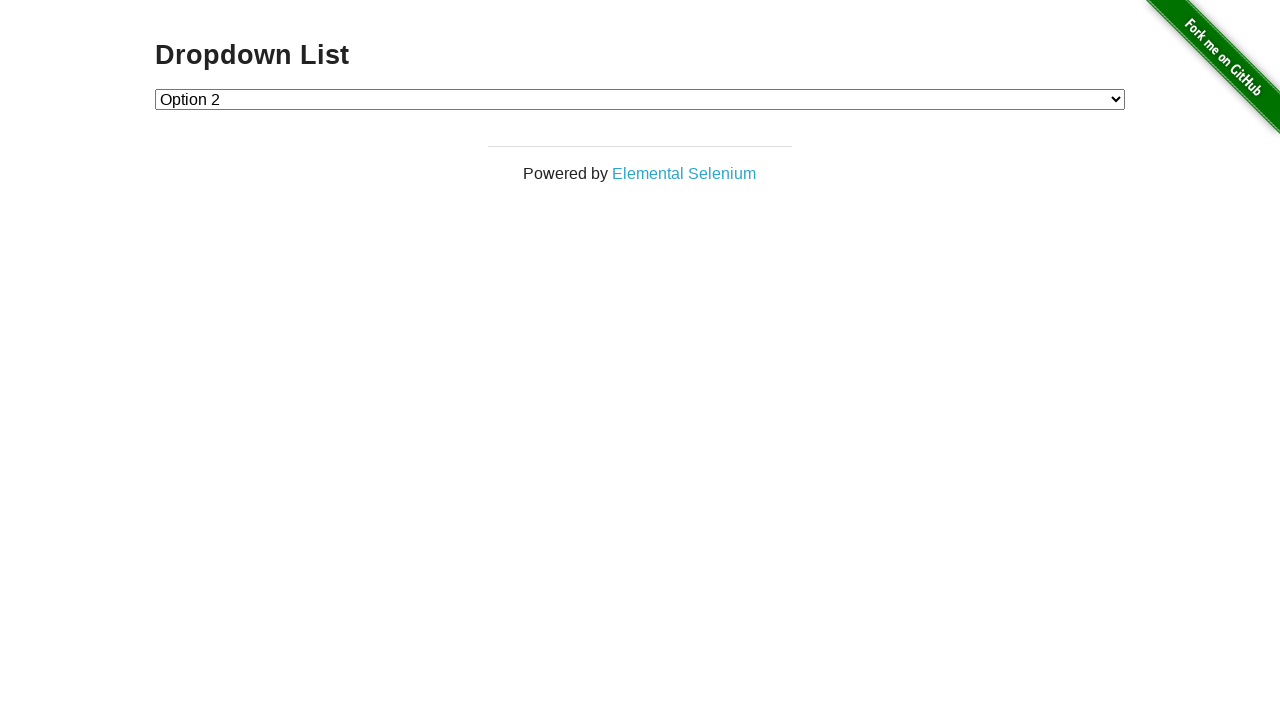

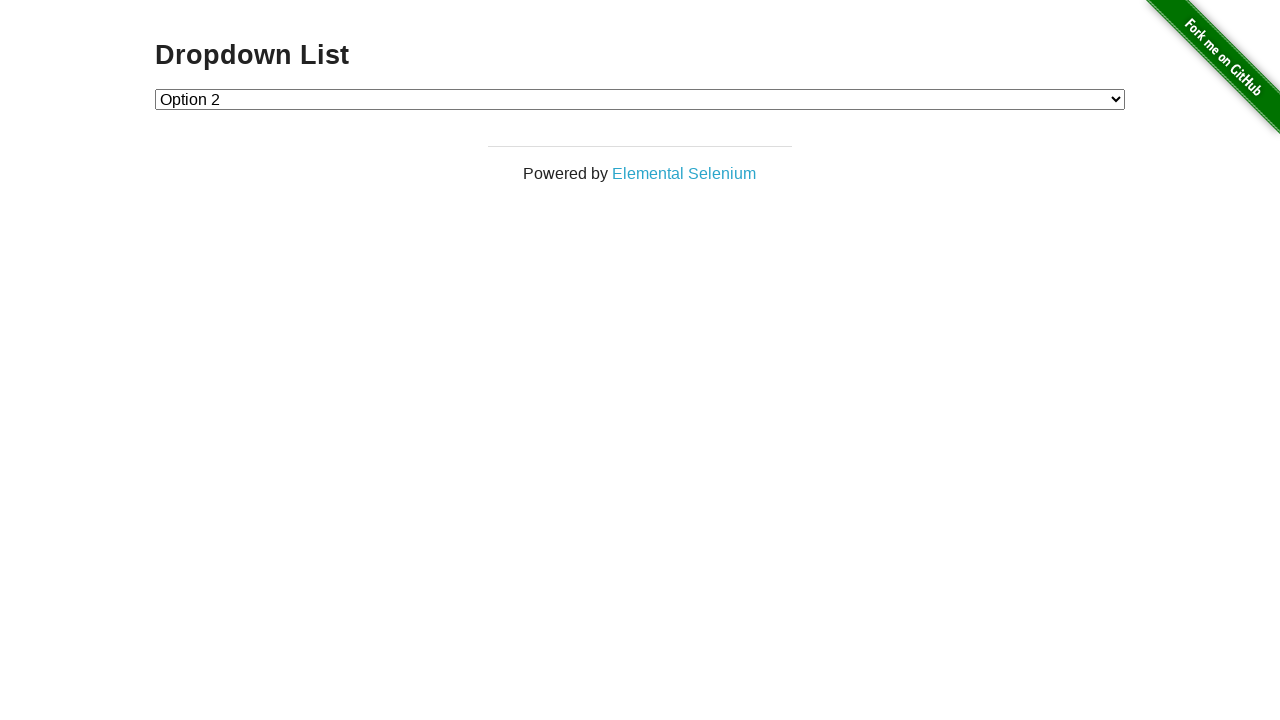